Counts links on the page, opens footer links in new tabs, and retrieves titles of all opened windows

Starting URL: http://qaclickacademy.com/practice.php

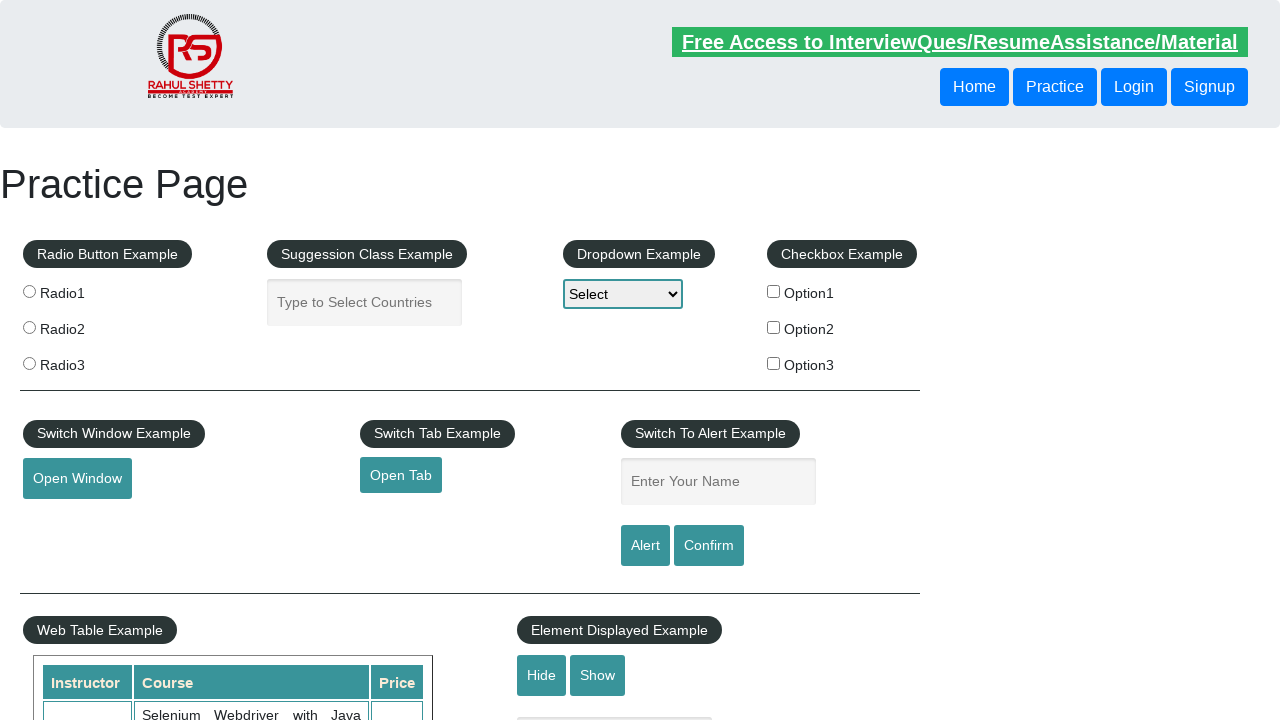

Located all links on page: 27 total links found
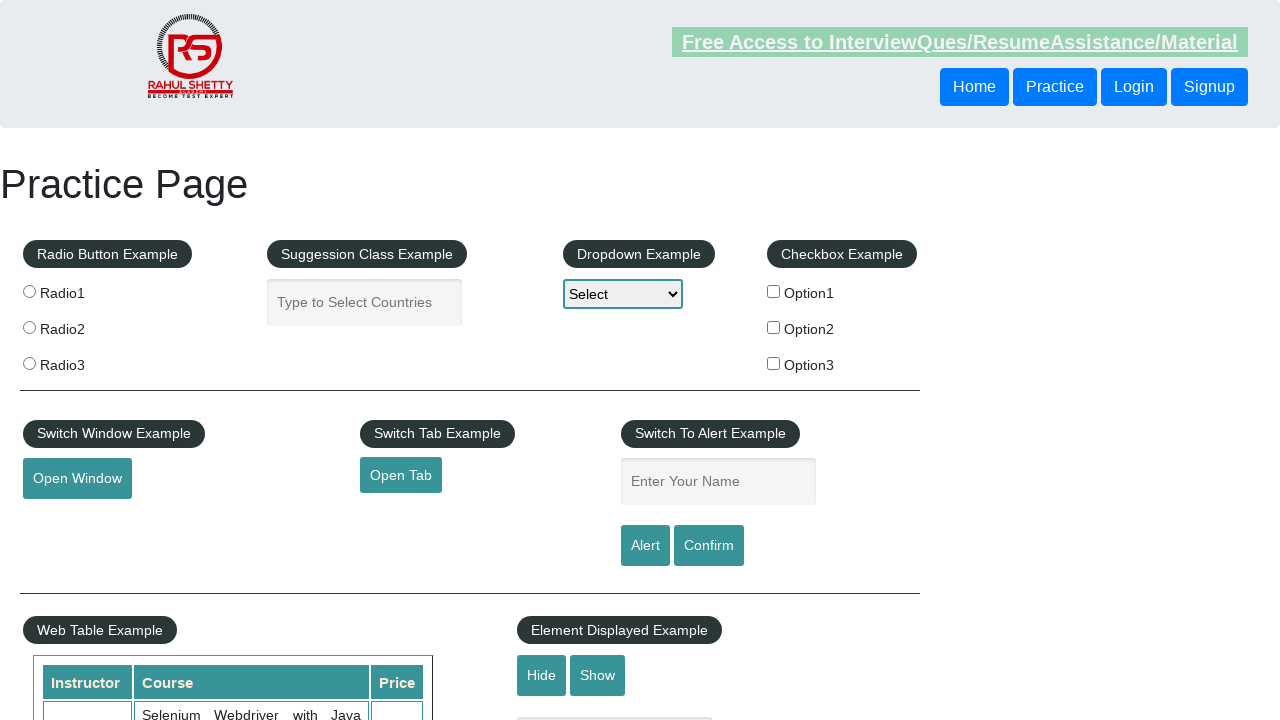

Located footer section with ID 'gf-BIG'
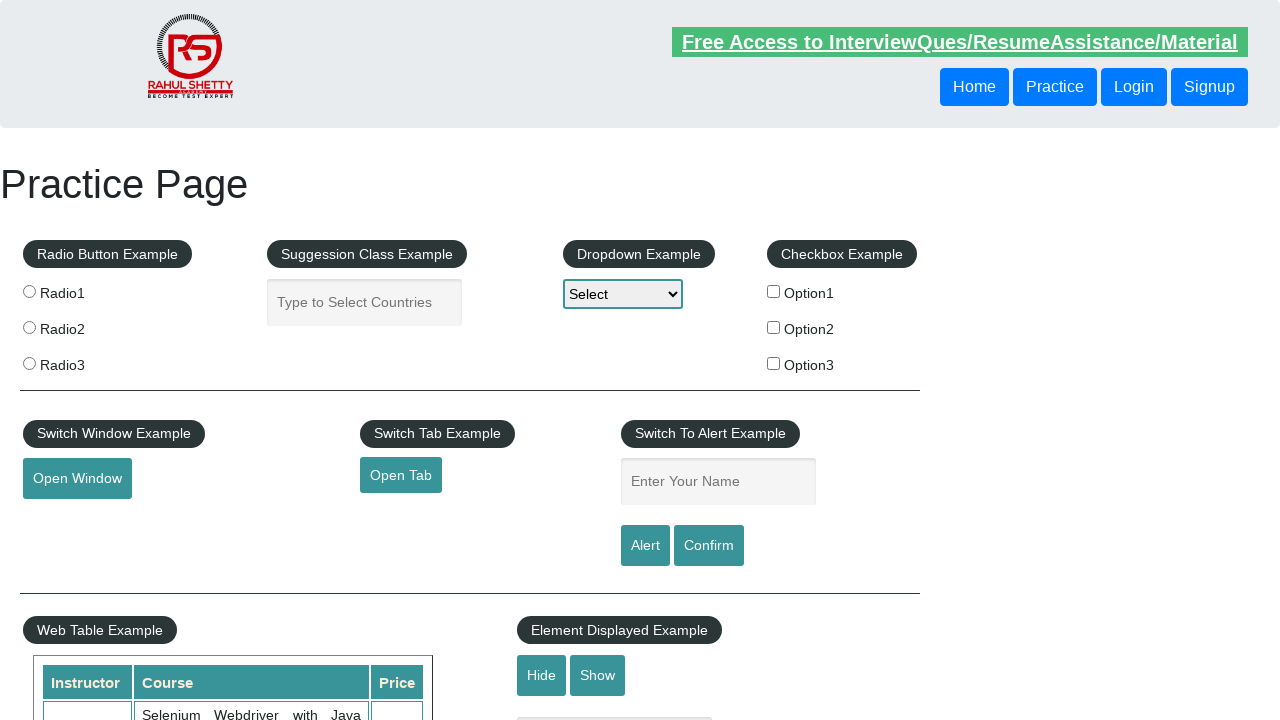

Found 20 links in footer section
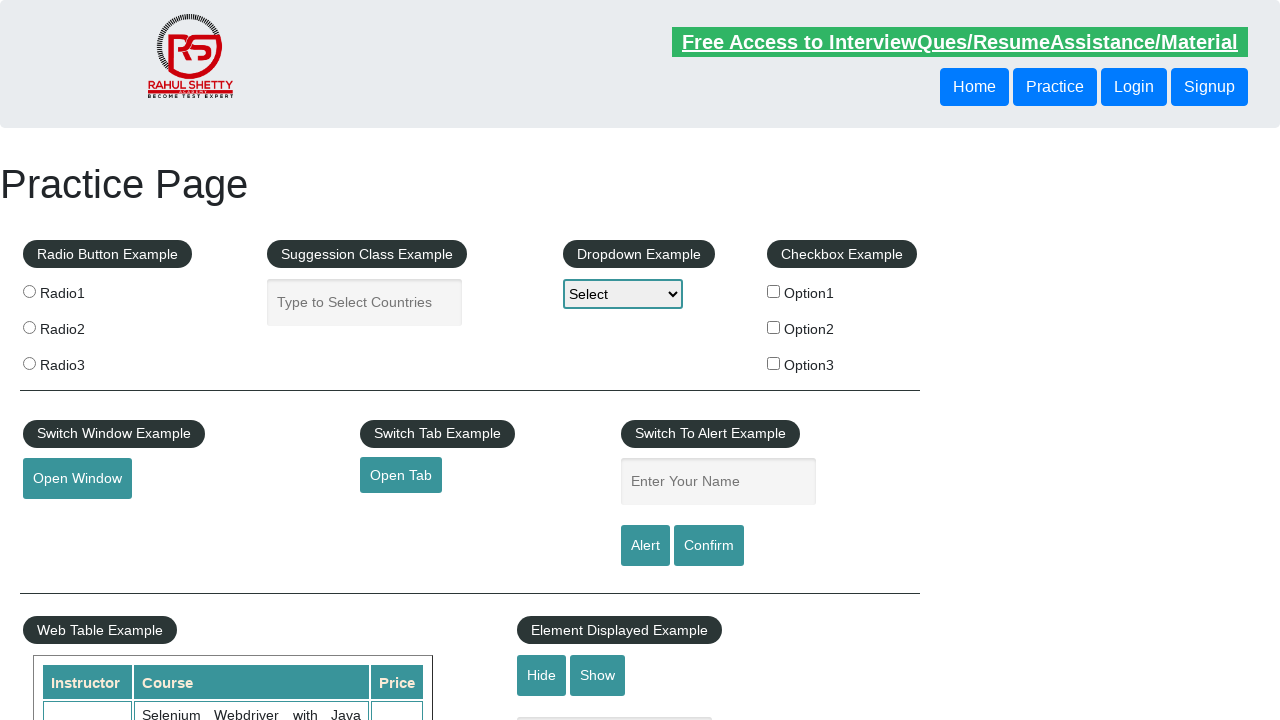

Located first column of footer table
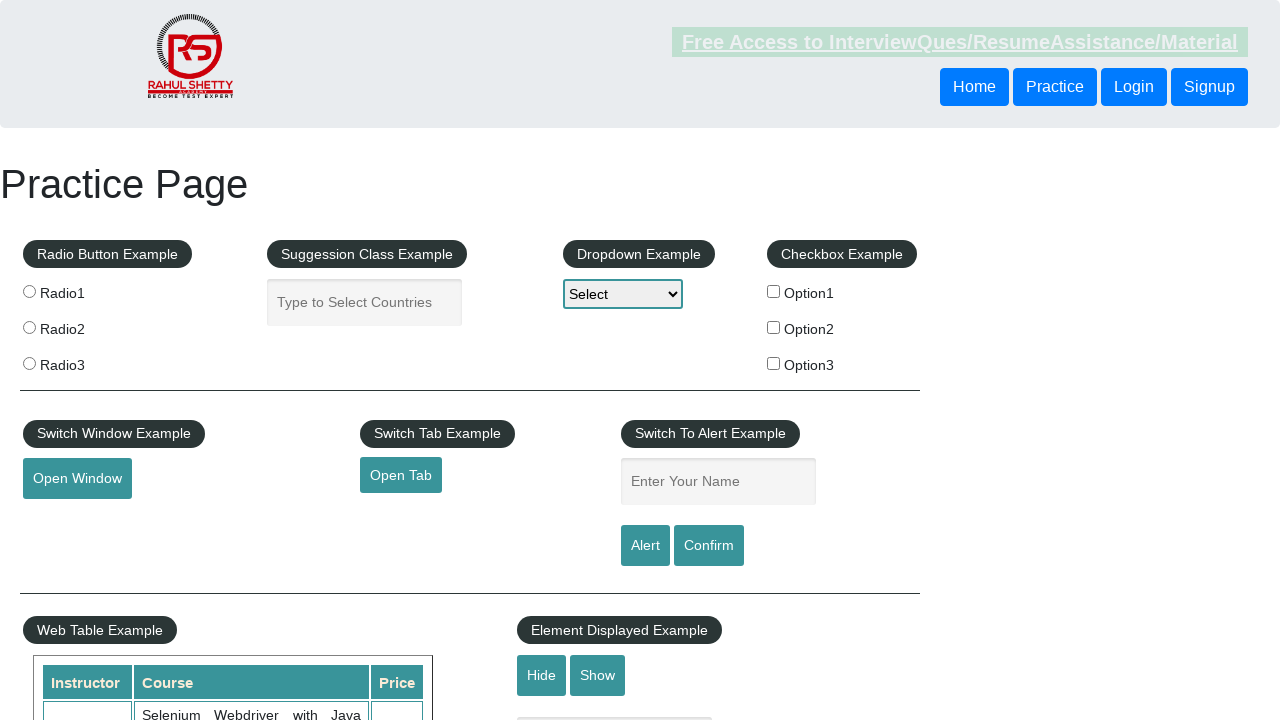

Found 5 links in first footer column
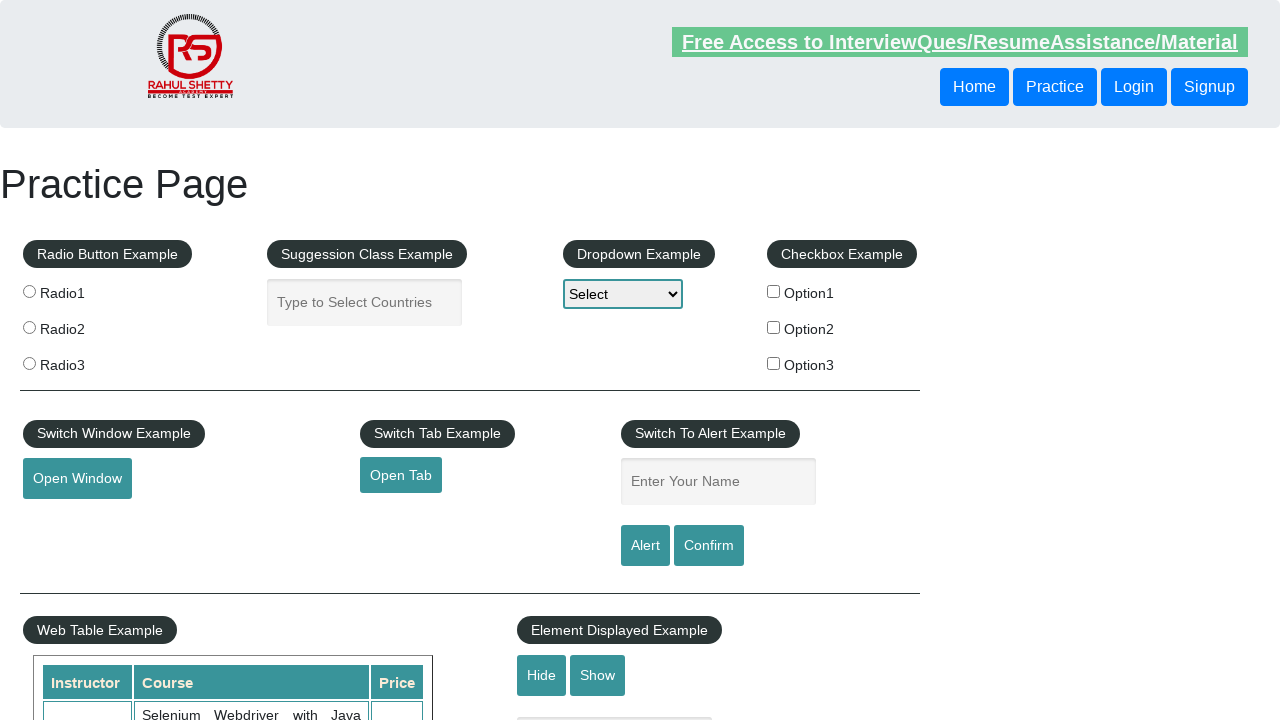

Located footer column link at index 1
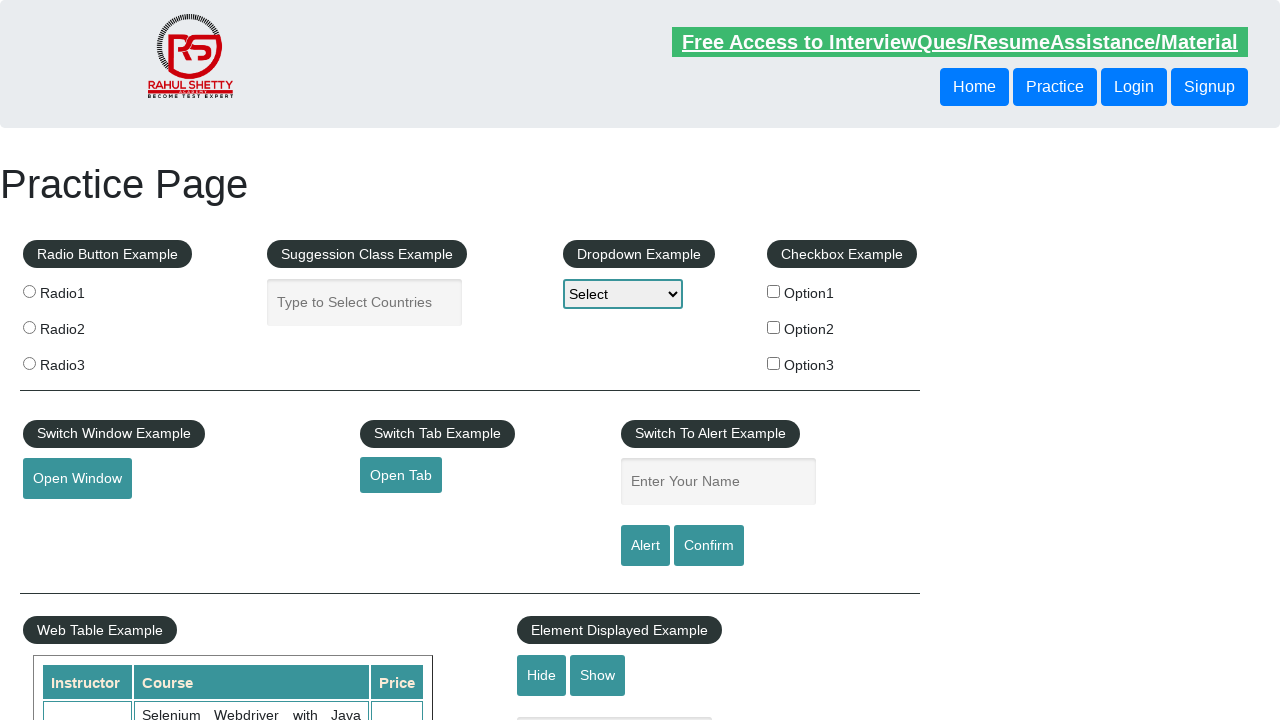

Opened footer column link 1 in new tab using Ctrl+Click at (68, 520) on #gf-BIG >> xpath=.//table/tbody/tr/td[1]/ul >> a >> nth=1
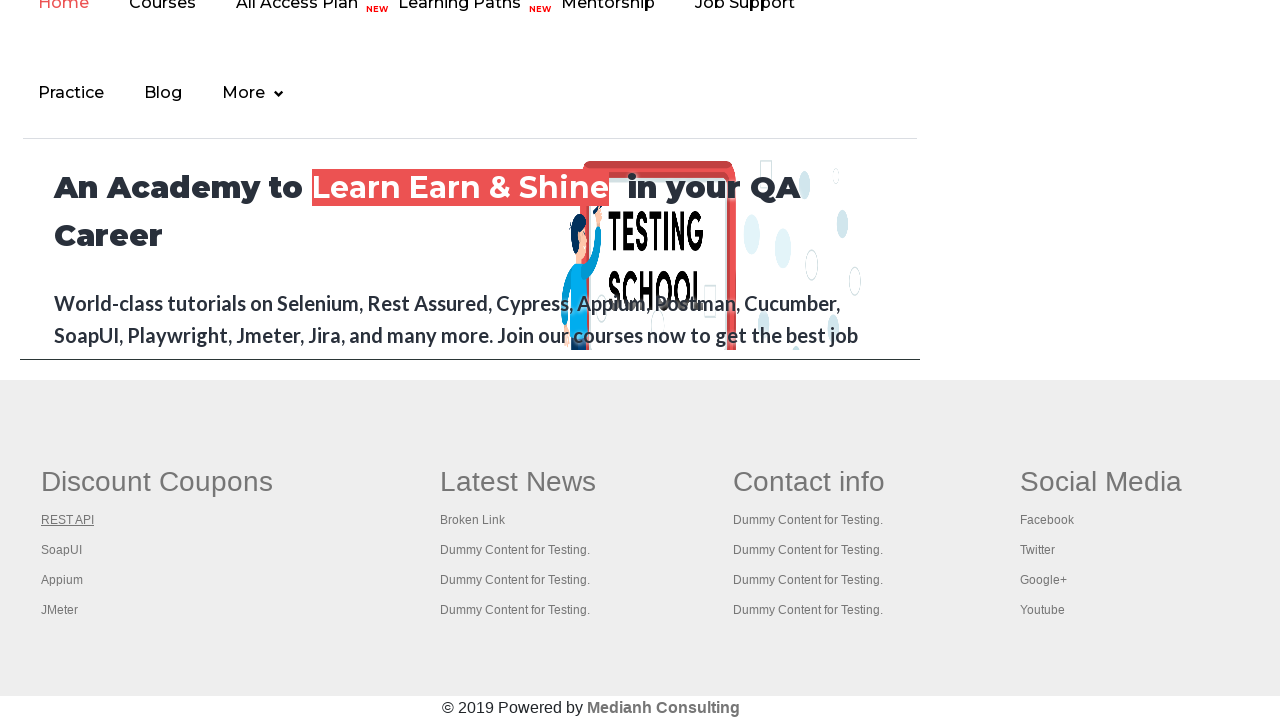

Located footer column link at index 2
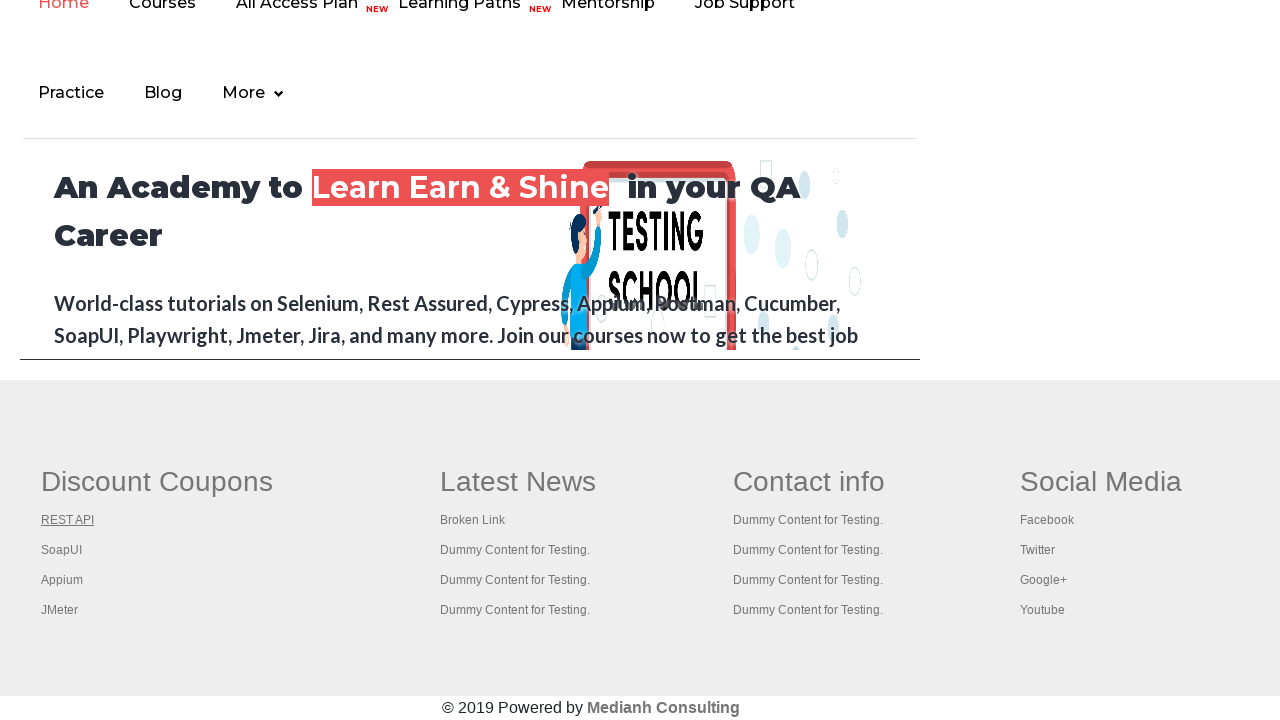

Opened footer column link 2 in new tab using Ctrl+Click at (62, 550) on #gf-BIG >> xpath=.//table/tbody/tr/td[1]/ul >> a >> nth=2
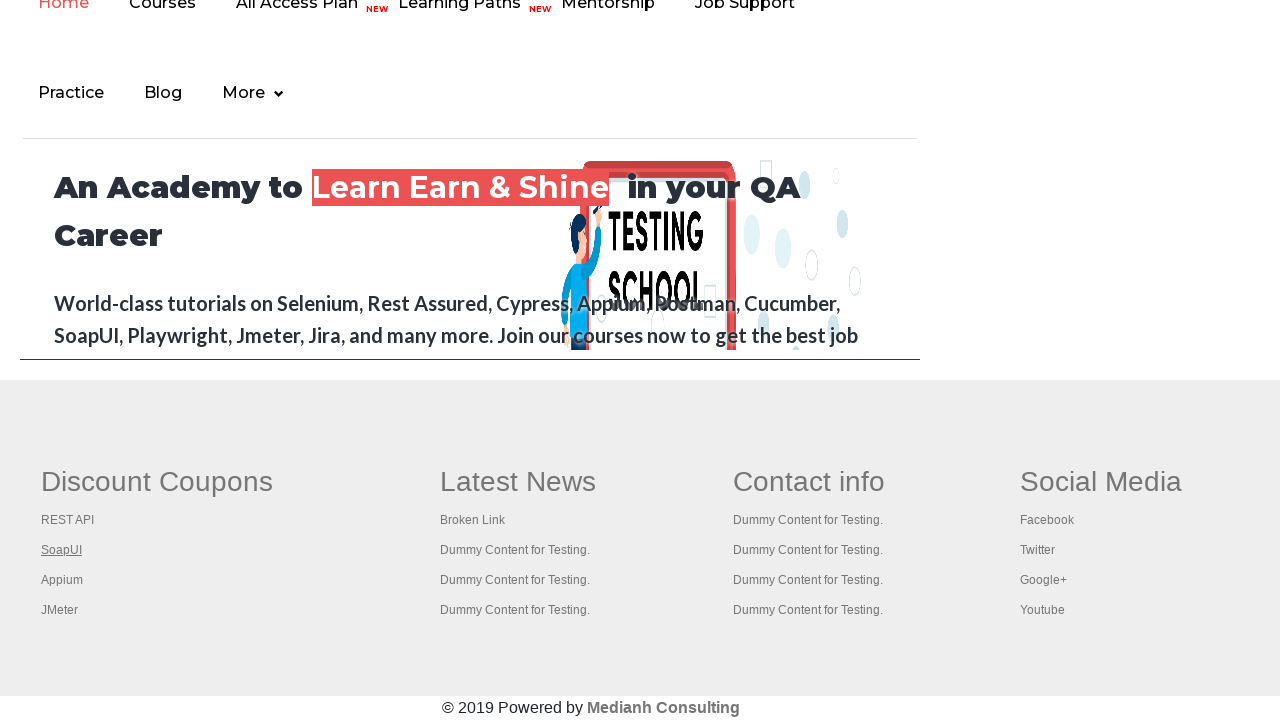

Located footer column link at index 3
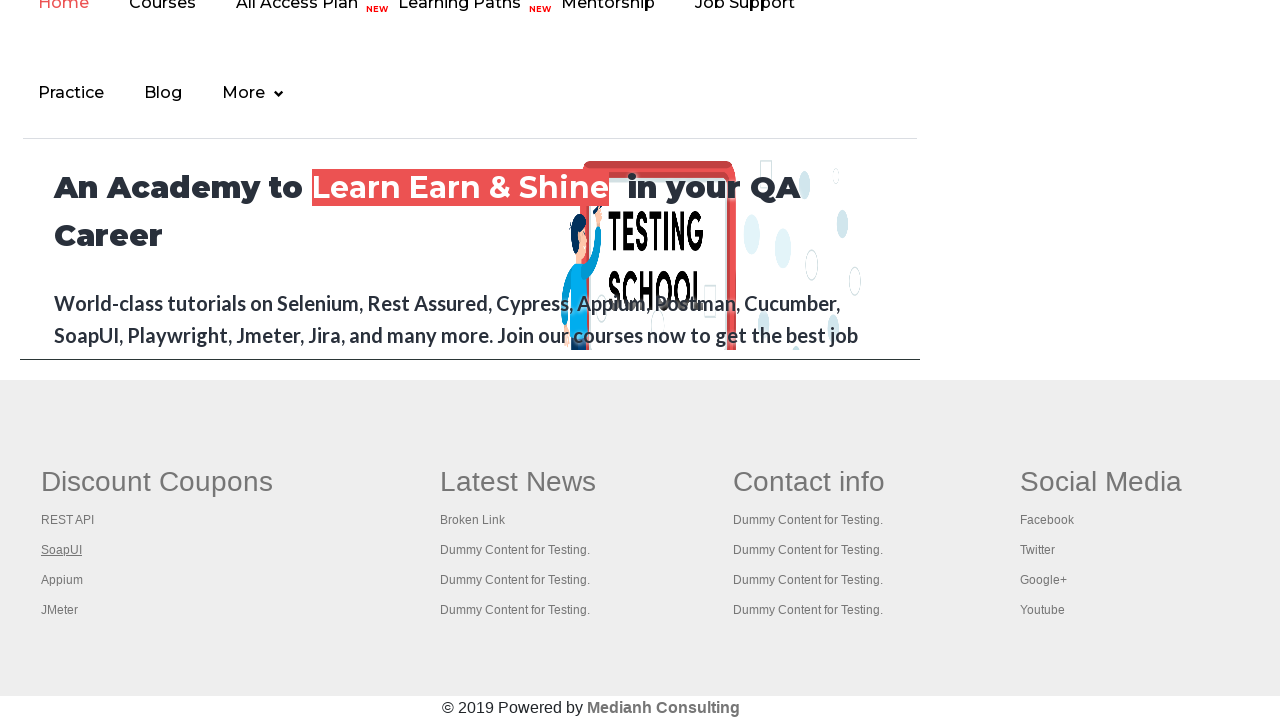

Opened footer column link 3 in new tab using Ctrl+Click at (62, 580) on #gf-BIG >> xpath=.//table/tbody/tr/td[1]/ul >> a >> nth=3
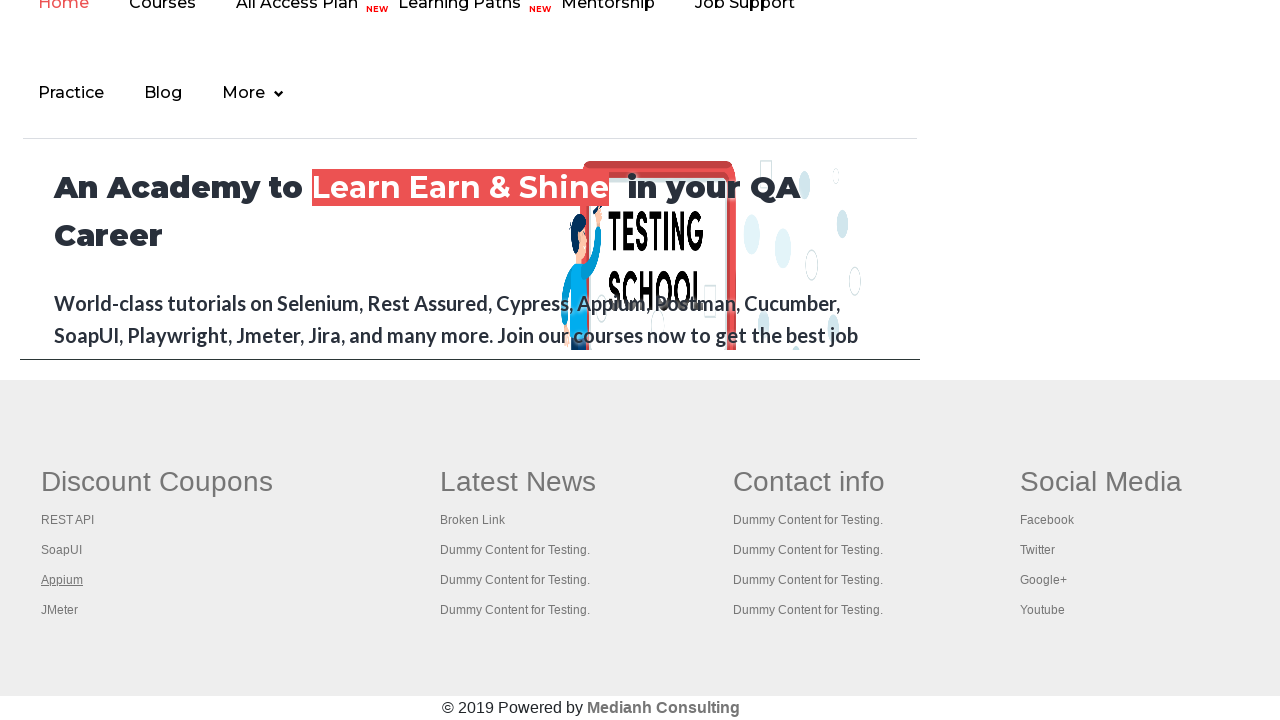

Located footer column link at index 4
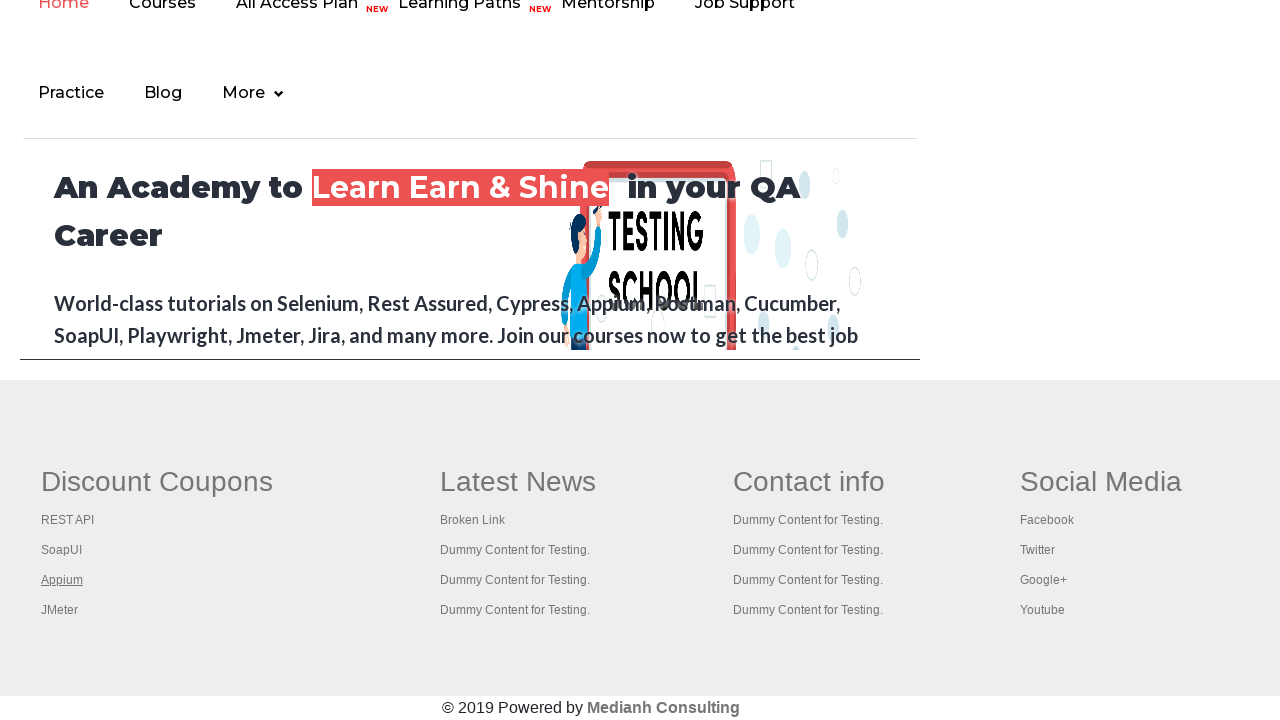

Opened footer column link 4 in new tab using Ctrl+Click at (60, 610) on #gf-BIG >> xpath=.//table/tbody/tr/td[1]/ul >> a >> nth=4
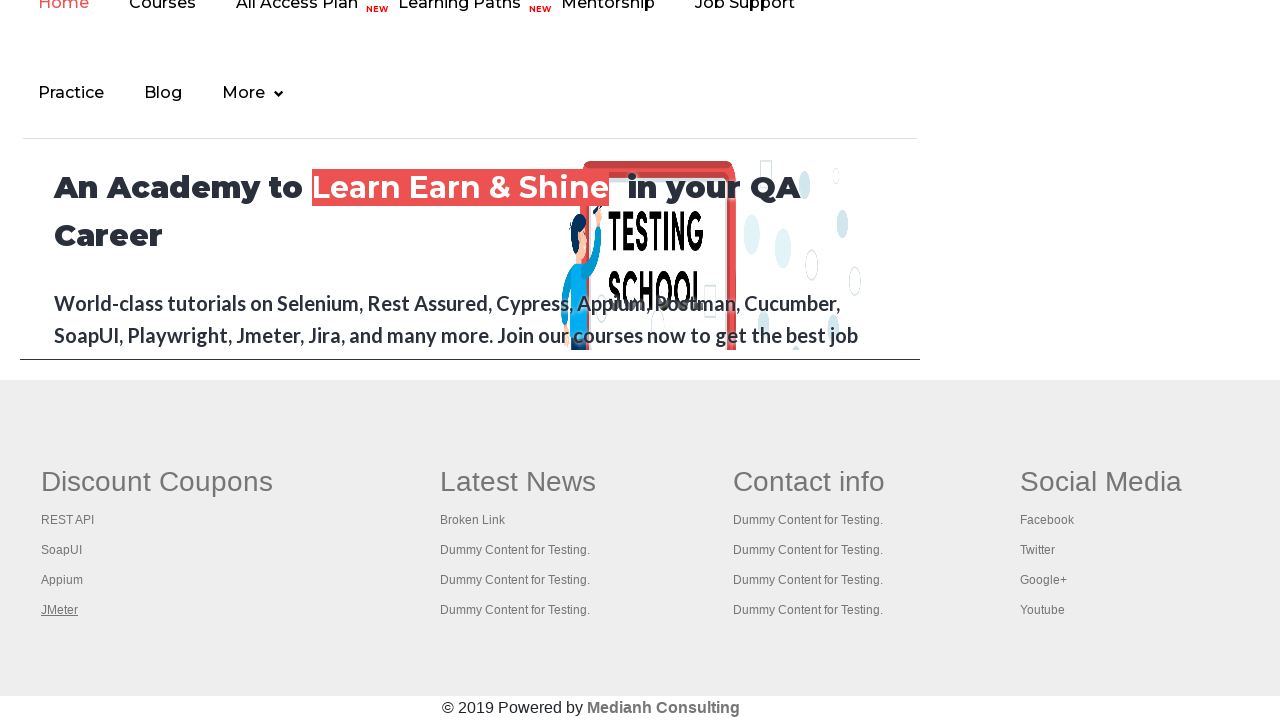

Retrieved all open pages/tabs: 5 total pages
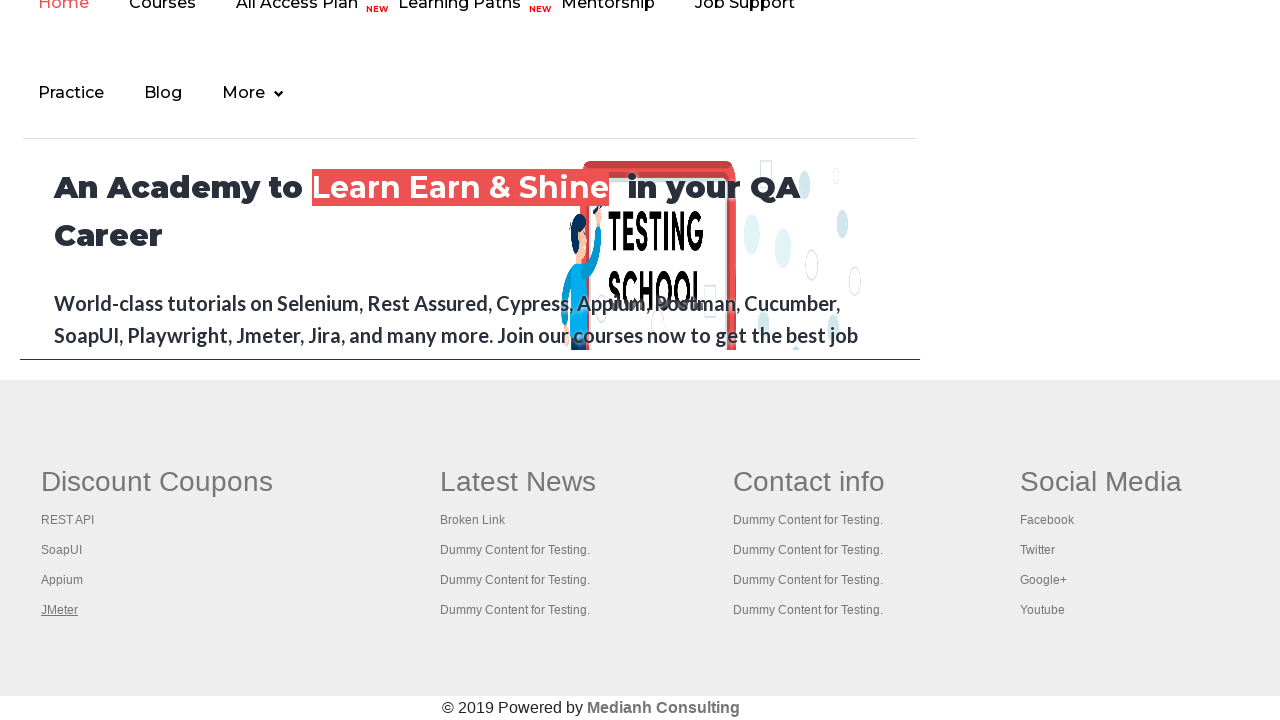

Retrieved page title: 'Practice Page'
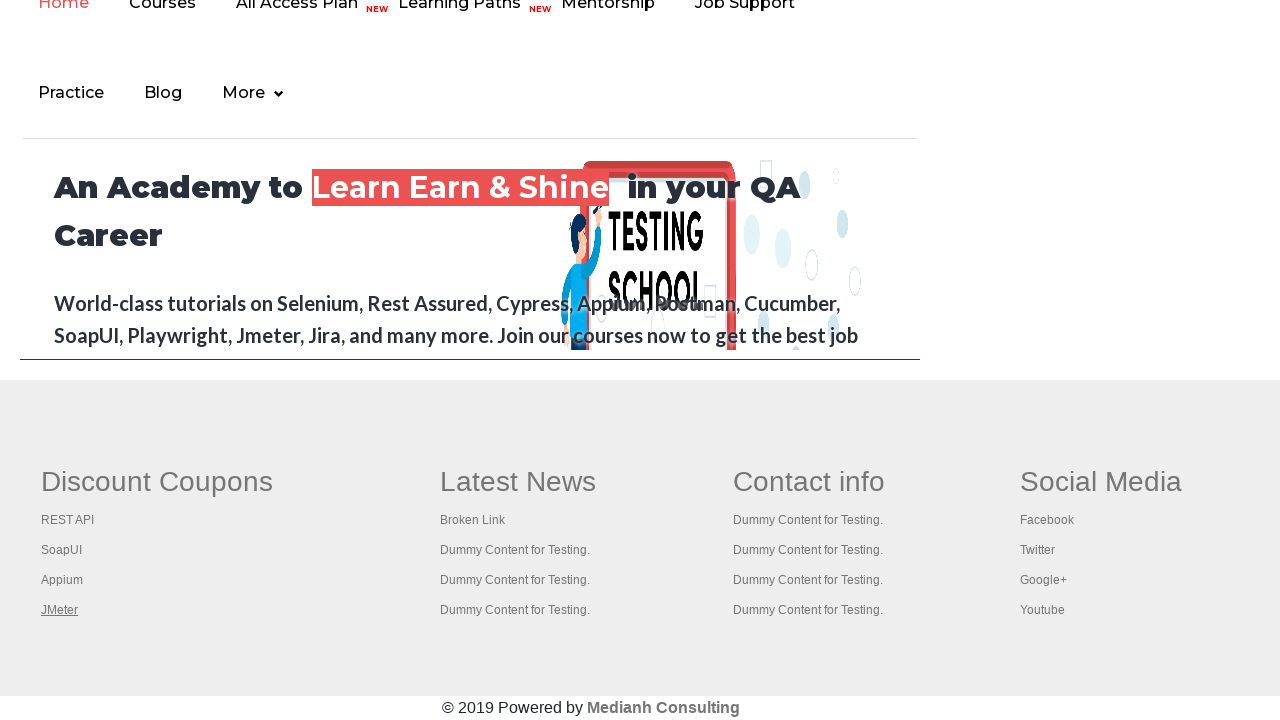

Retrieved page title: 'REST API Tutorial'
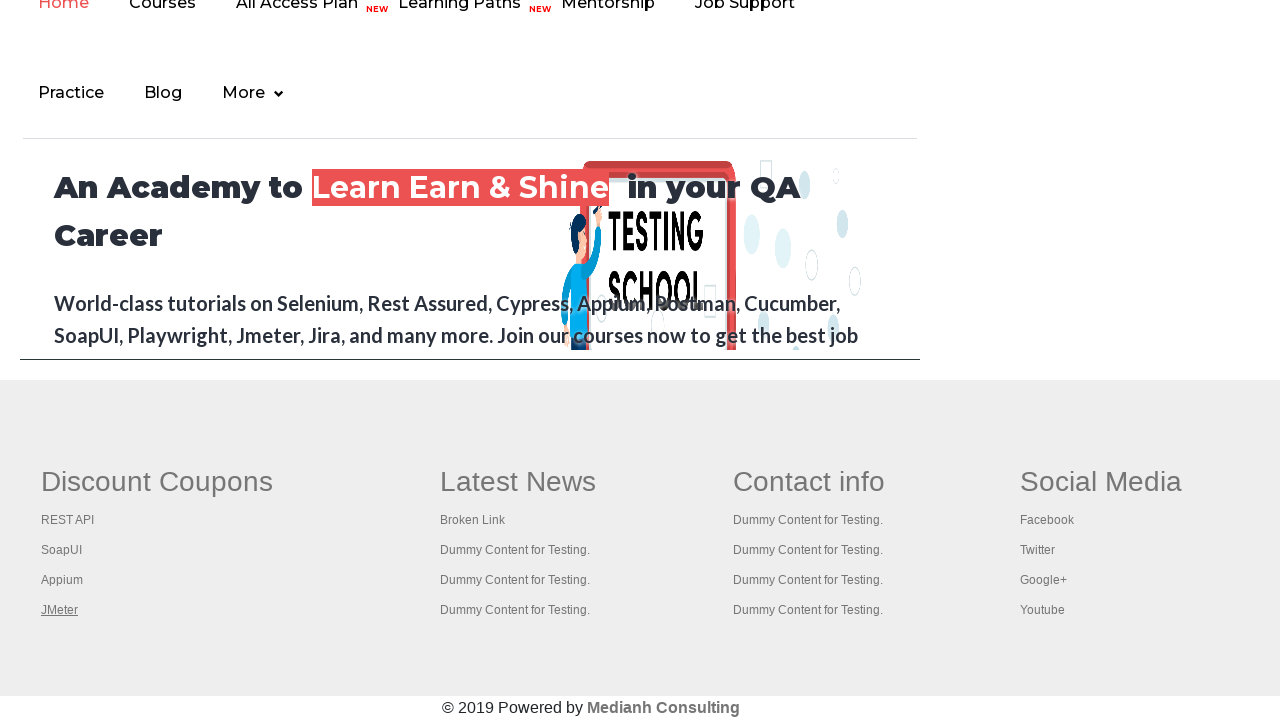

Retrieved page title: 'The World’s Most Popular API Testing Tool | SoapUI'
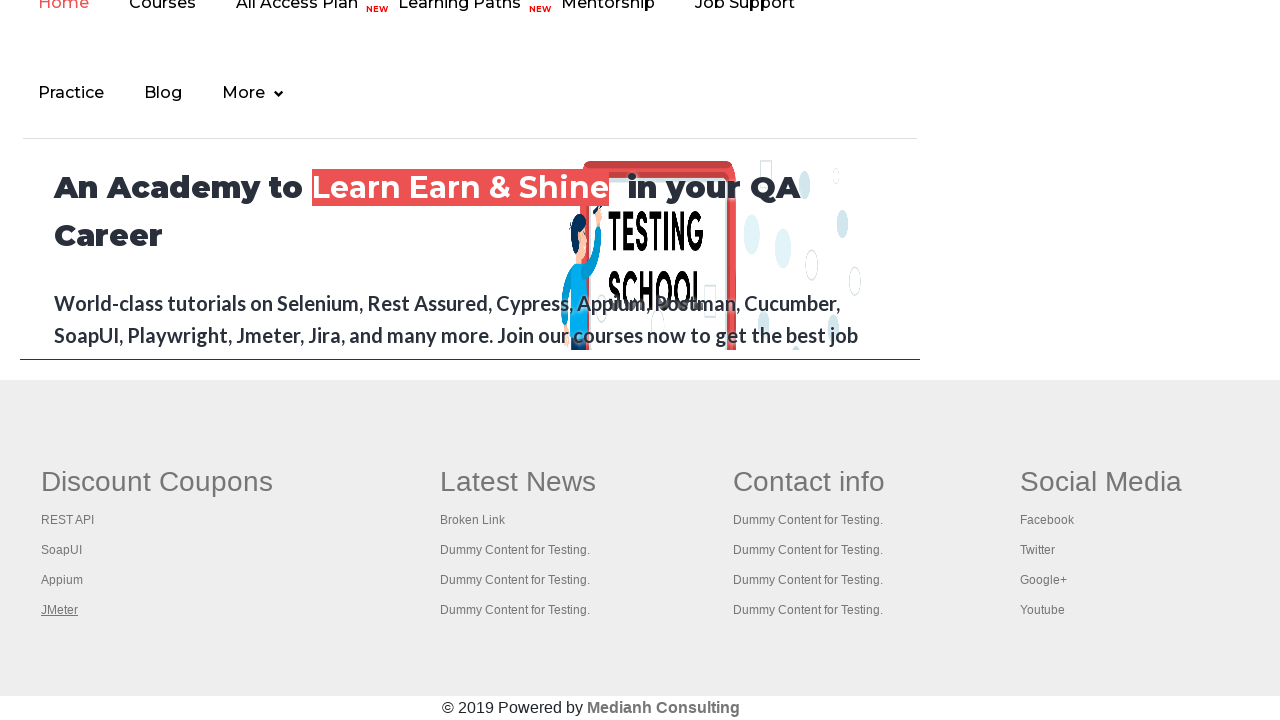

Retrieved page title: 'Appium tutorial for Mobile Apps testing | RahulShetty Academy | Rahul'
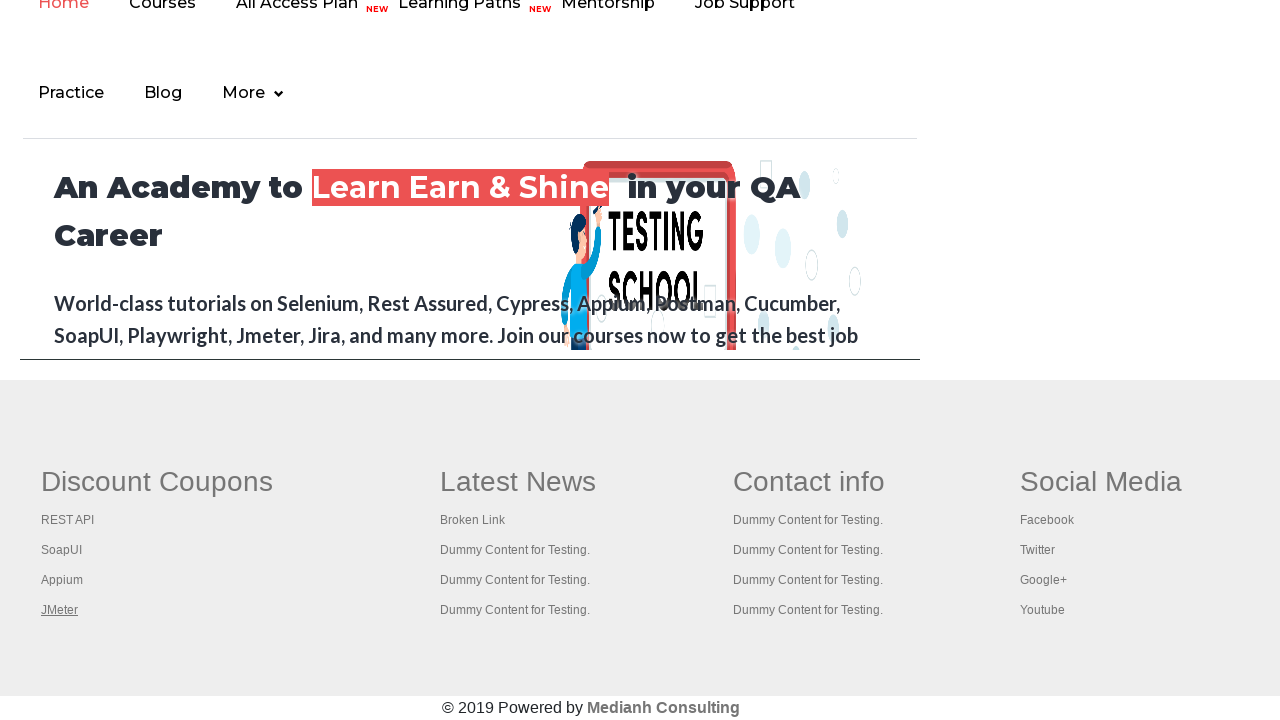

Retrieved page title: 'Apache JMeter - Apache JMeter™'
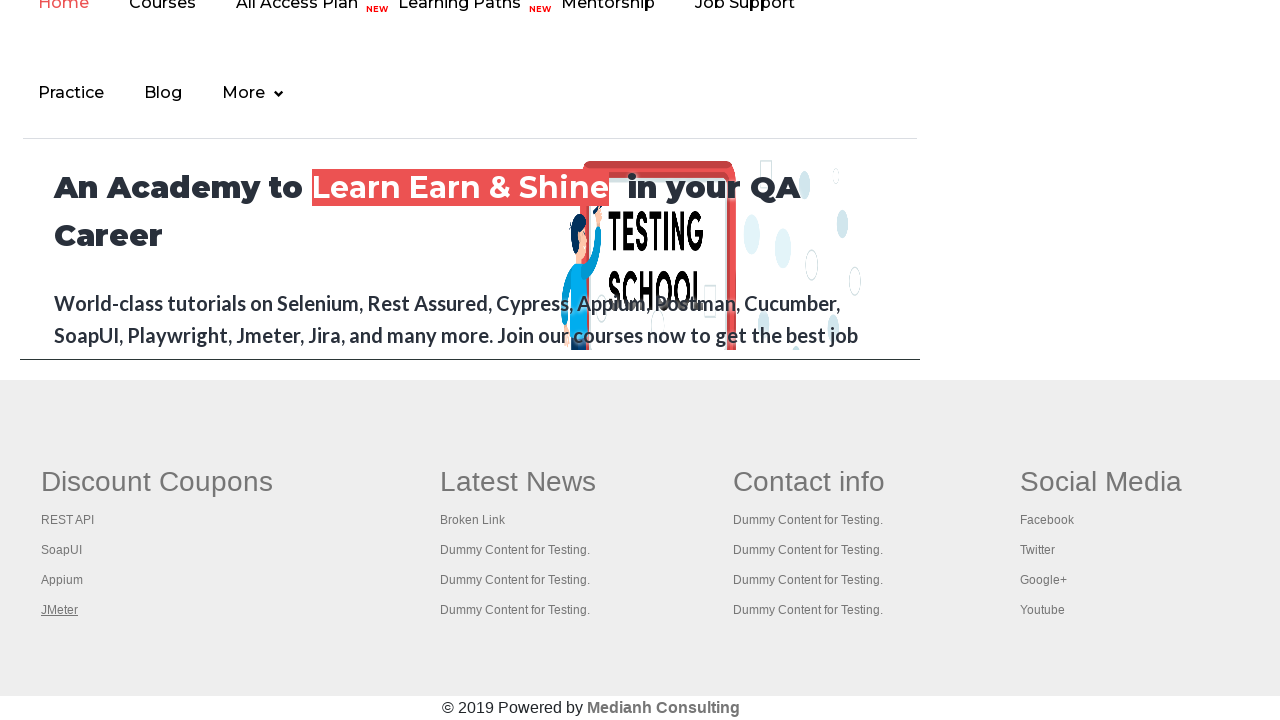

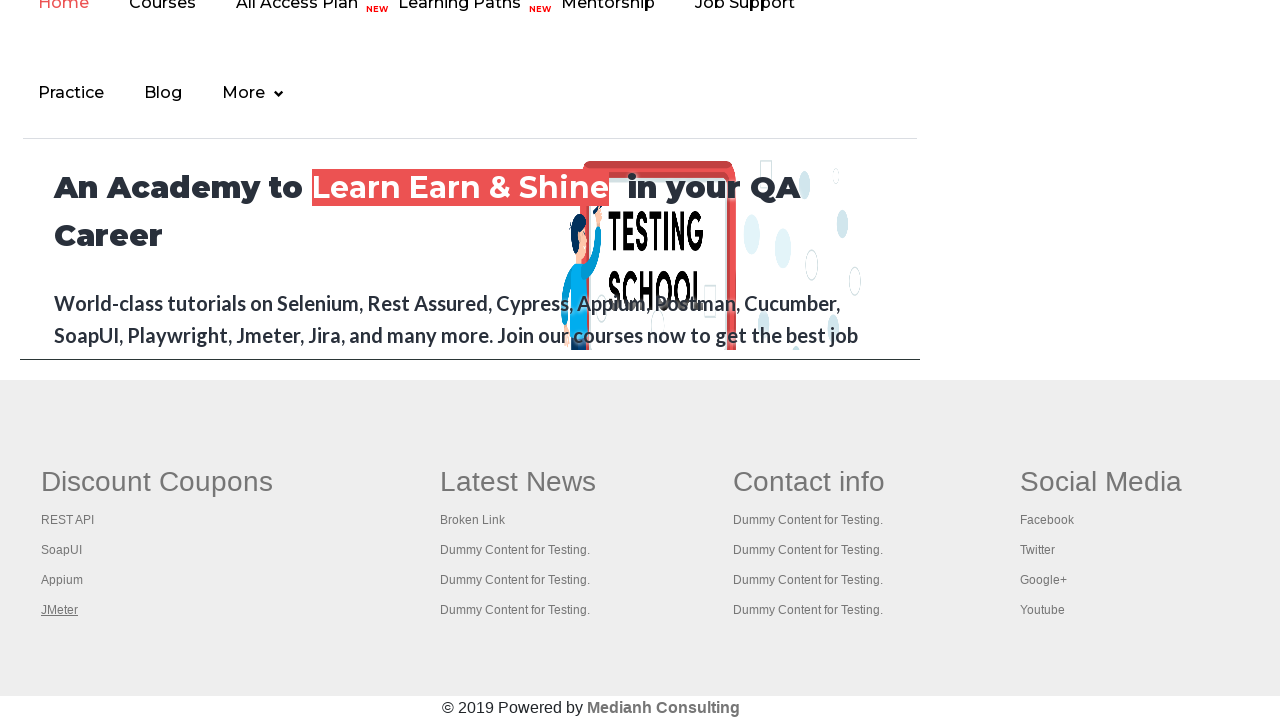